Tests search functionality on LBRY.tv by entering a search query for "Arch Linux" and submitting the search

Starting URL: https://lbry.tv/

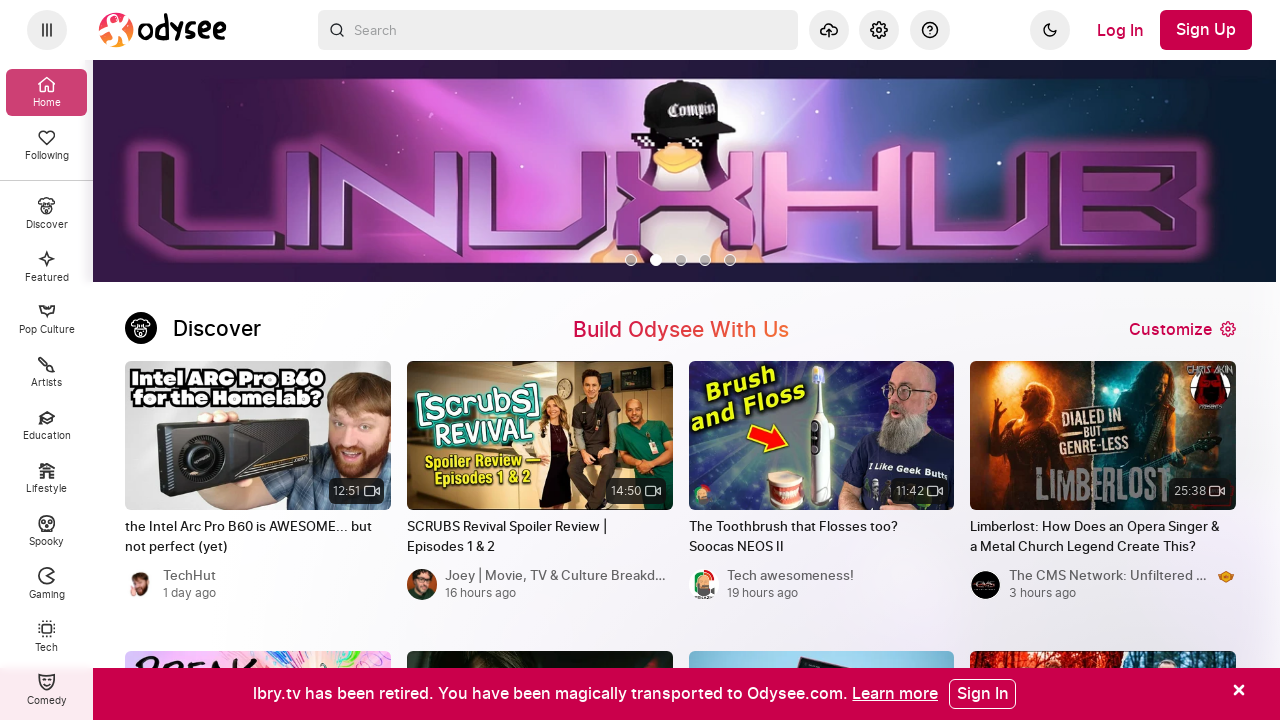

Filled search box with 'Arch Linux' query on header input
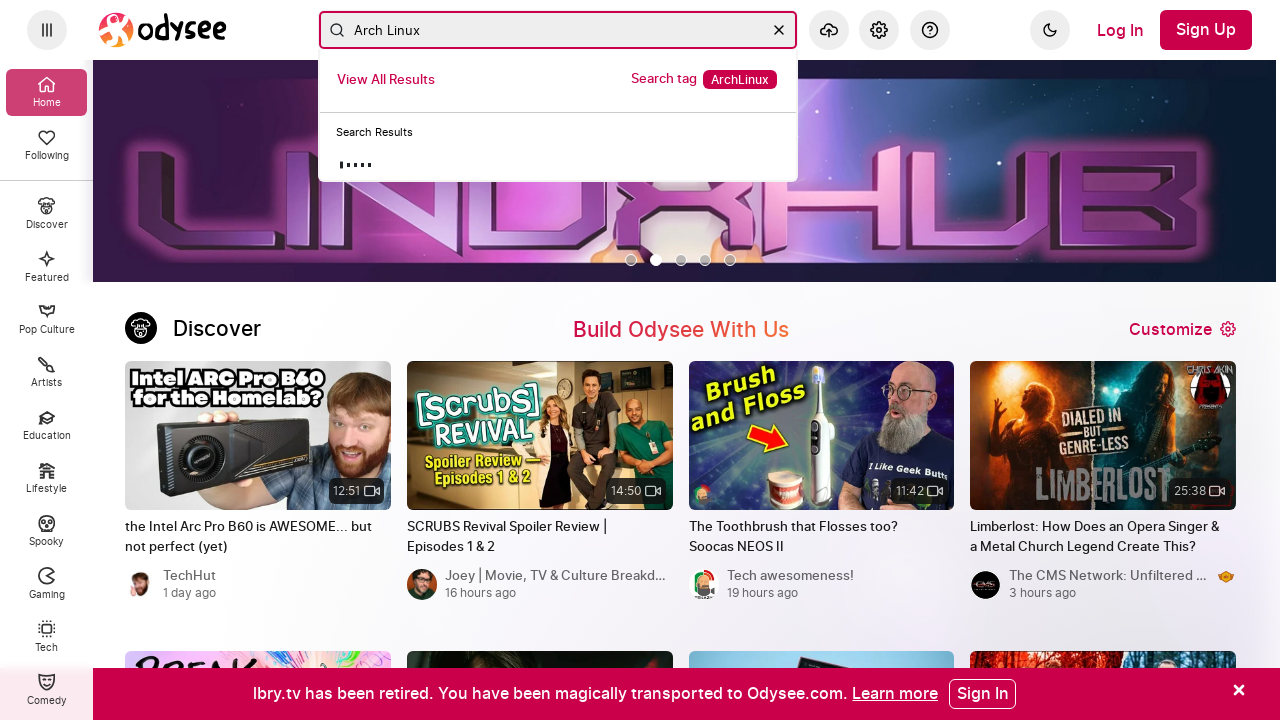

Pressed Enter to submit search query on header input
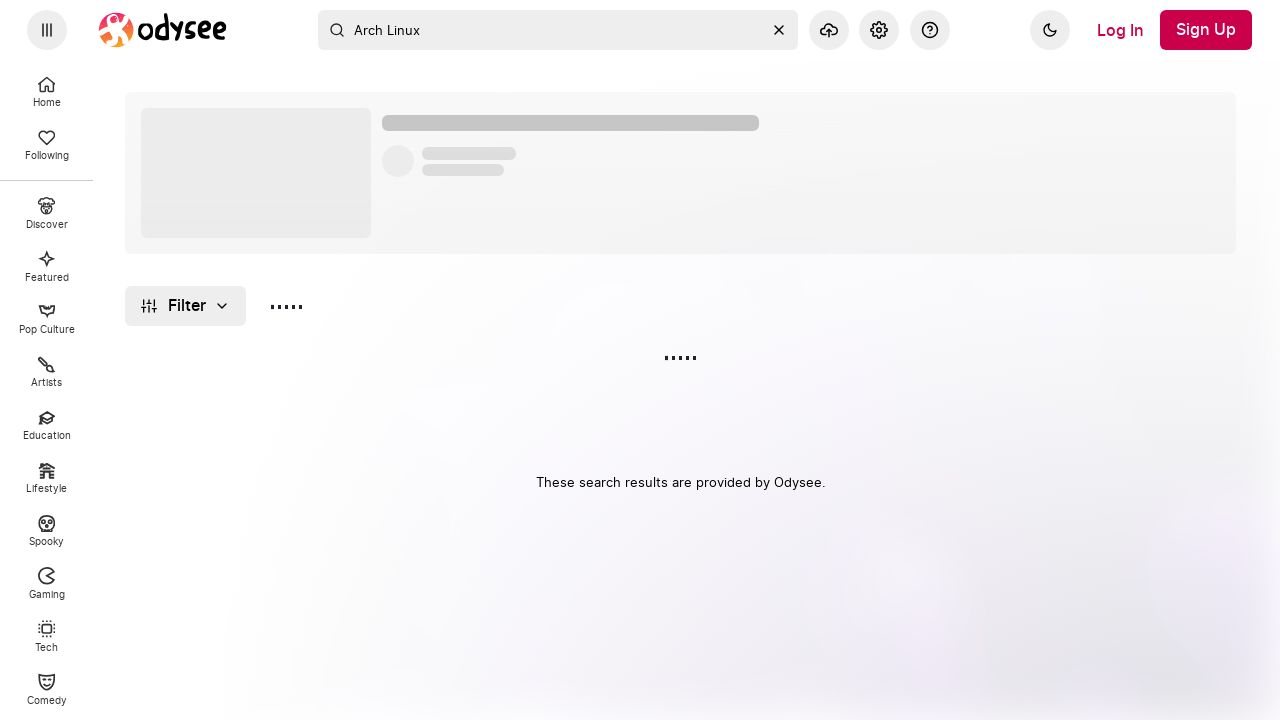

Search results loaded and network idle
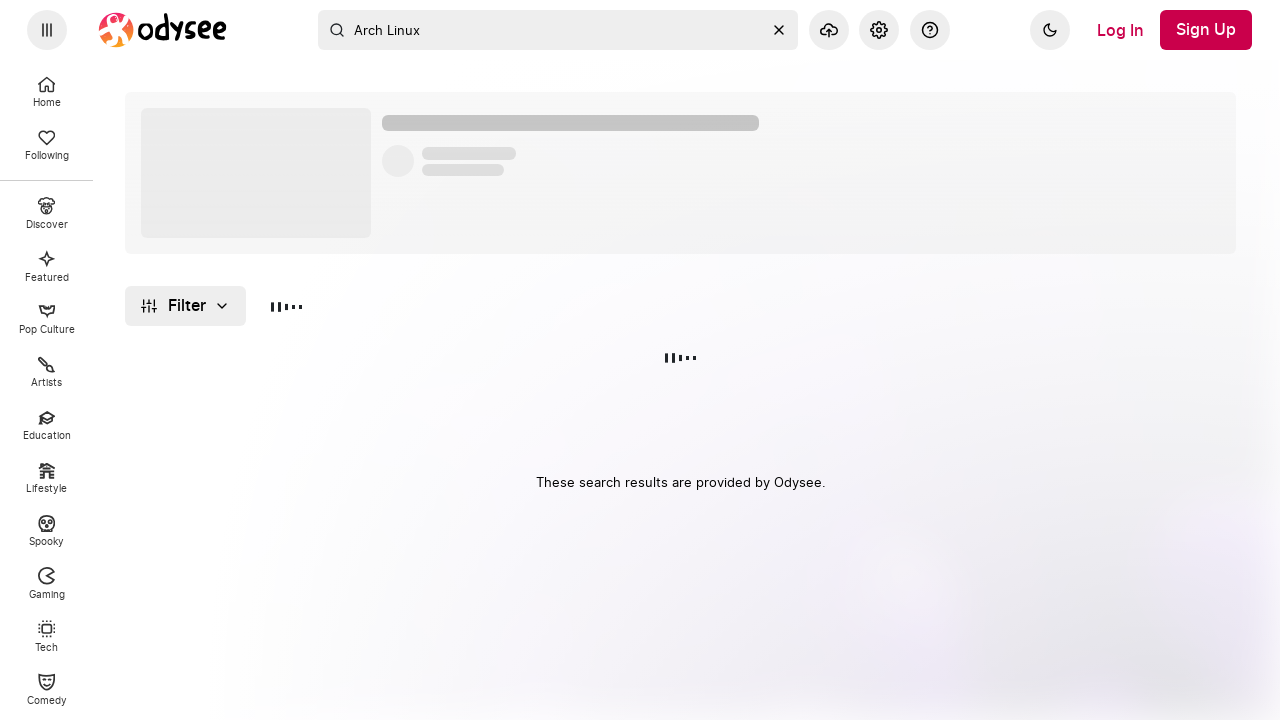

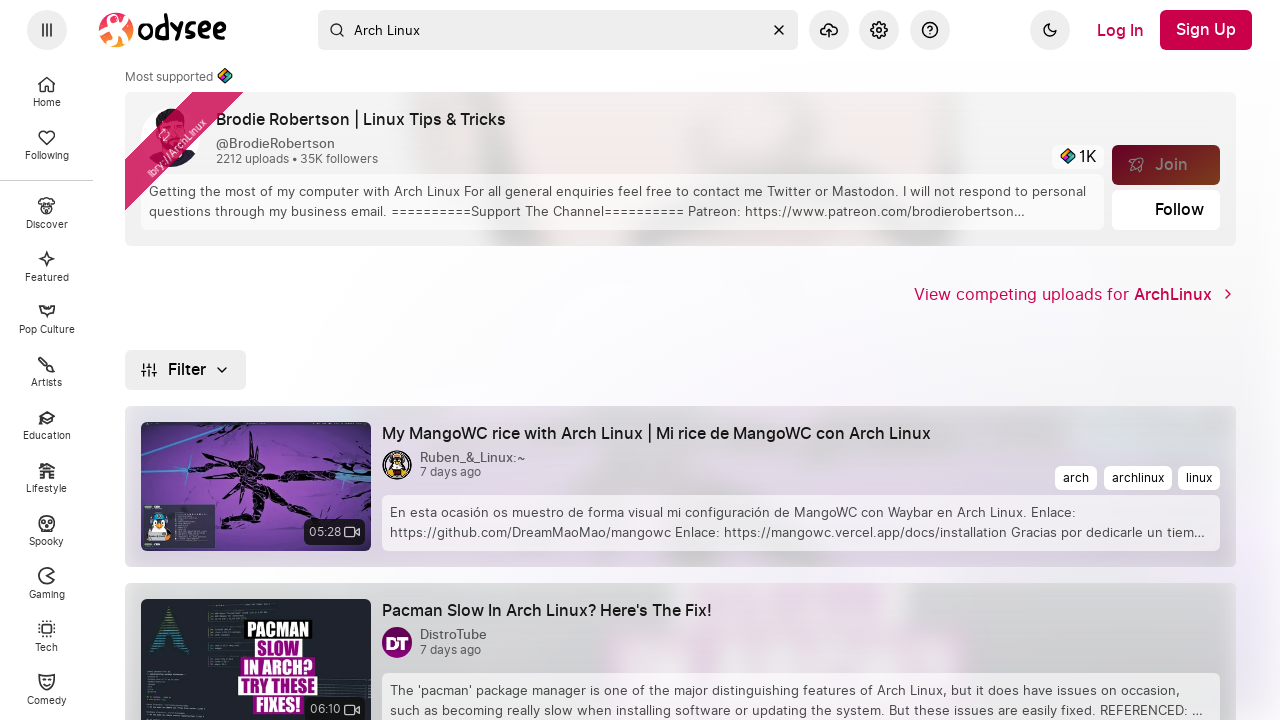